Navigates to jQuery UI website and clicks on the Spinner demo link to view the spinner widget example.

Starting URL: http://jqueryui.com/

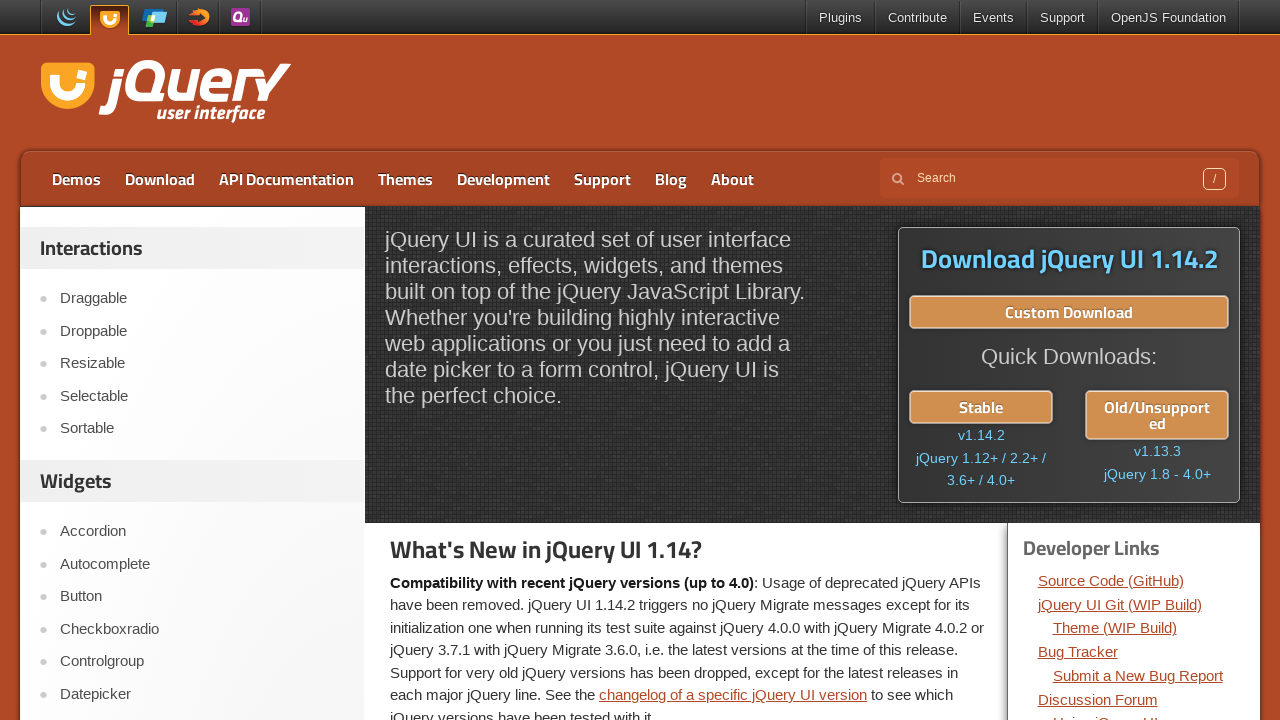

Clicked on Spinner demo link to view the spinner widget example at (202, 360) on text=Spinner
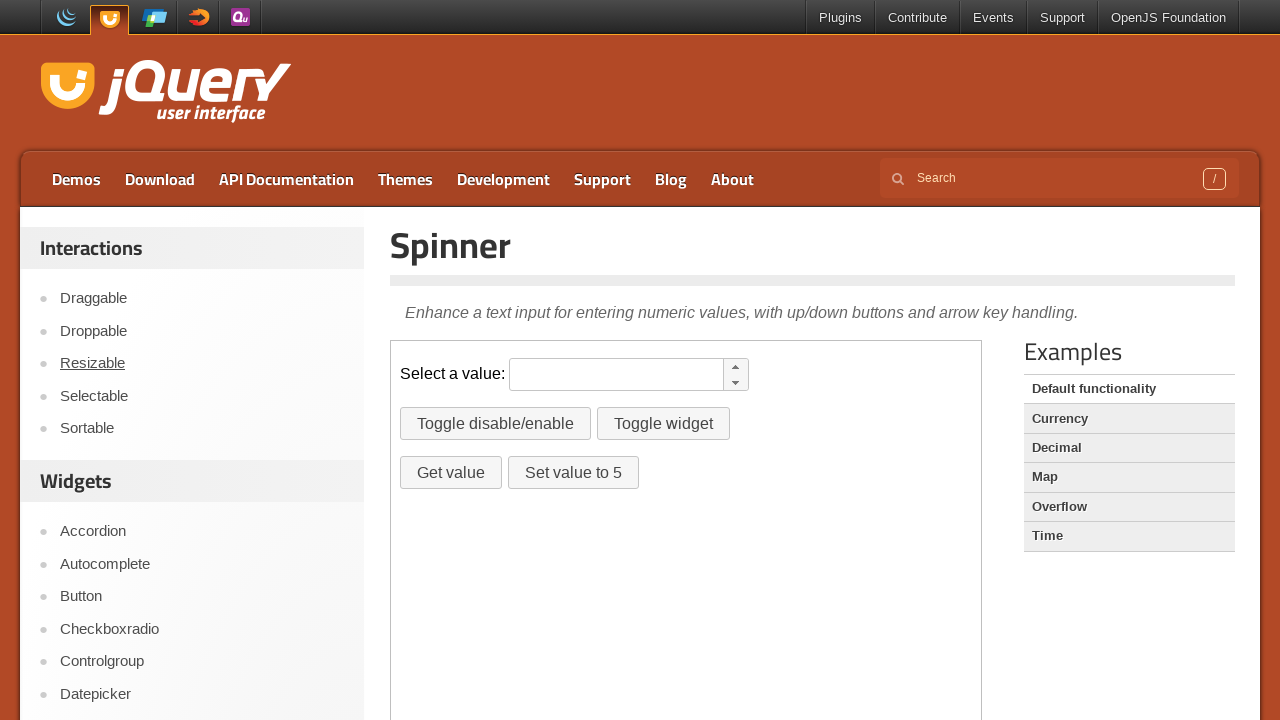

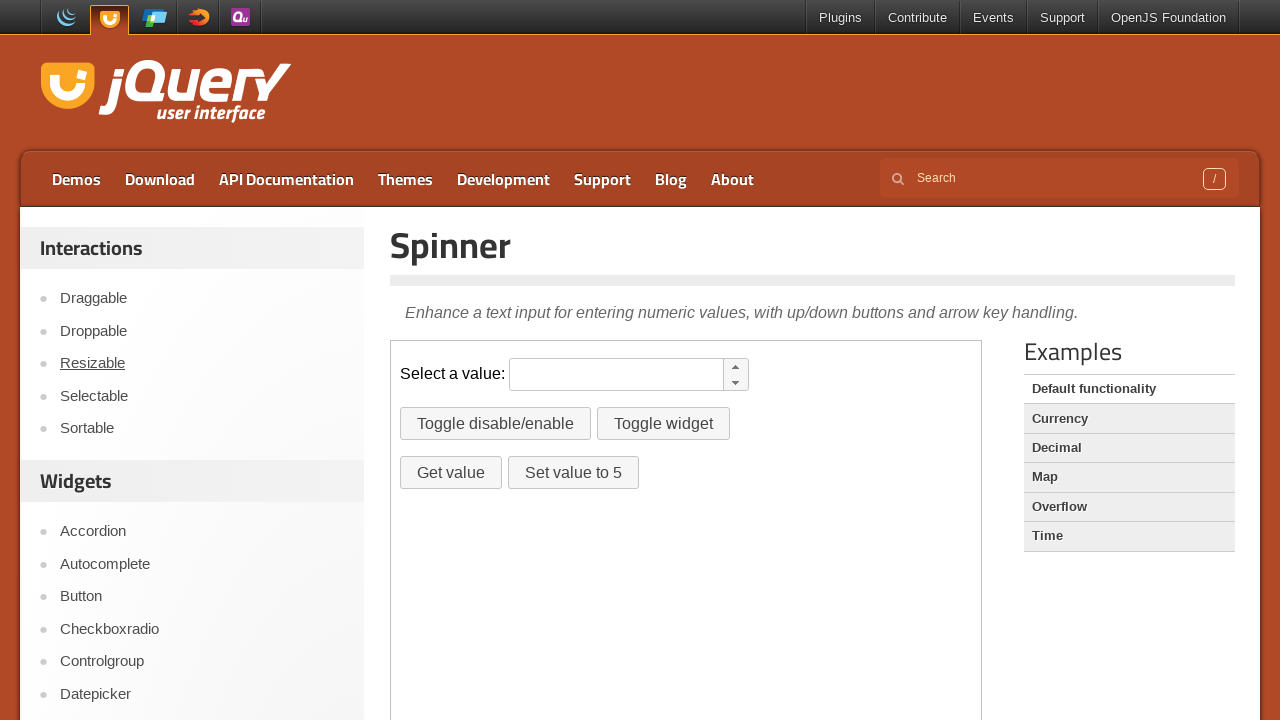